Tests clicking a blue button identified by CSS class attribute

Starting URL: http://uitestingplayground.com/classattr

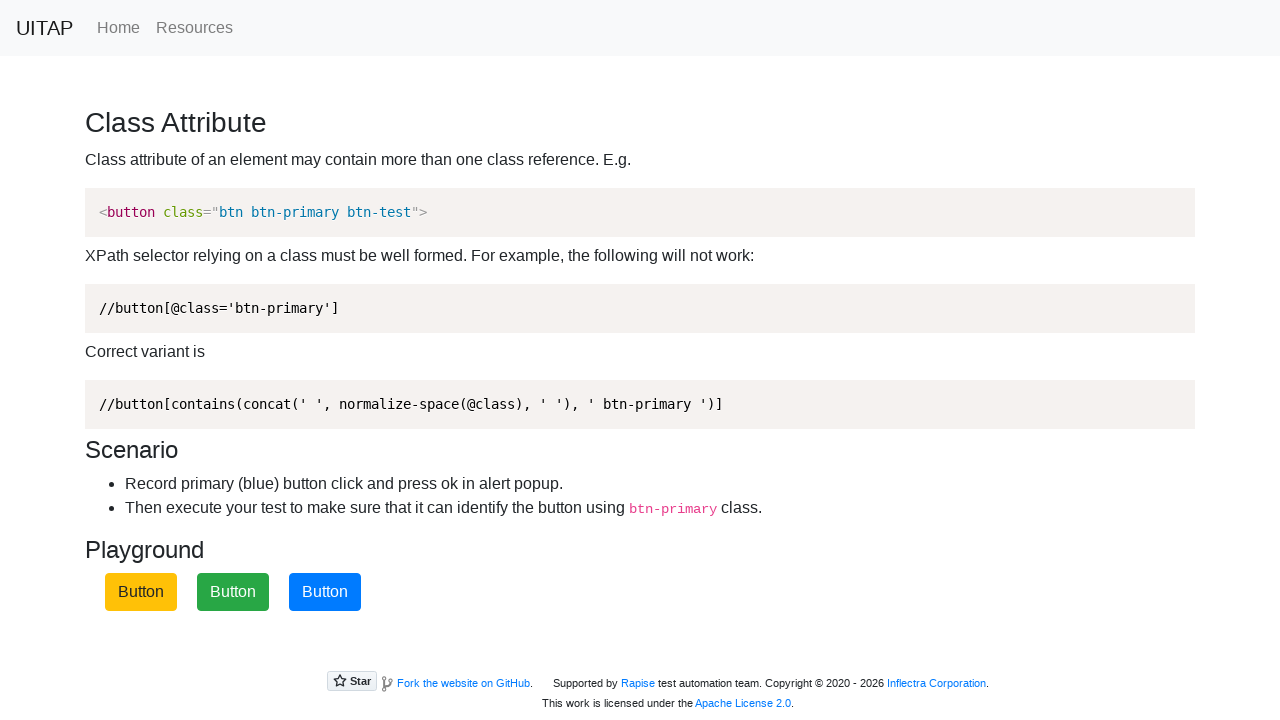

Set up dialog handler to automatically accept prompts
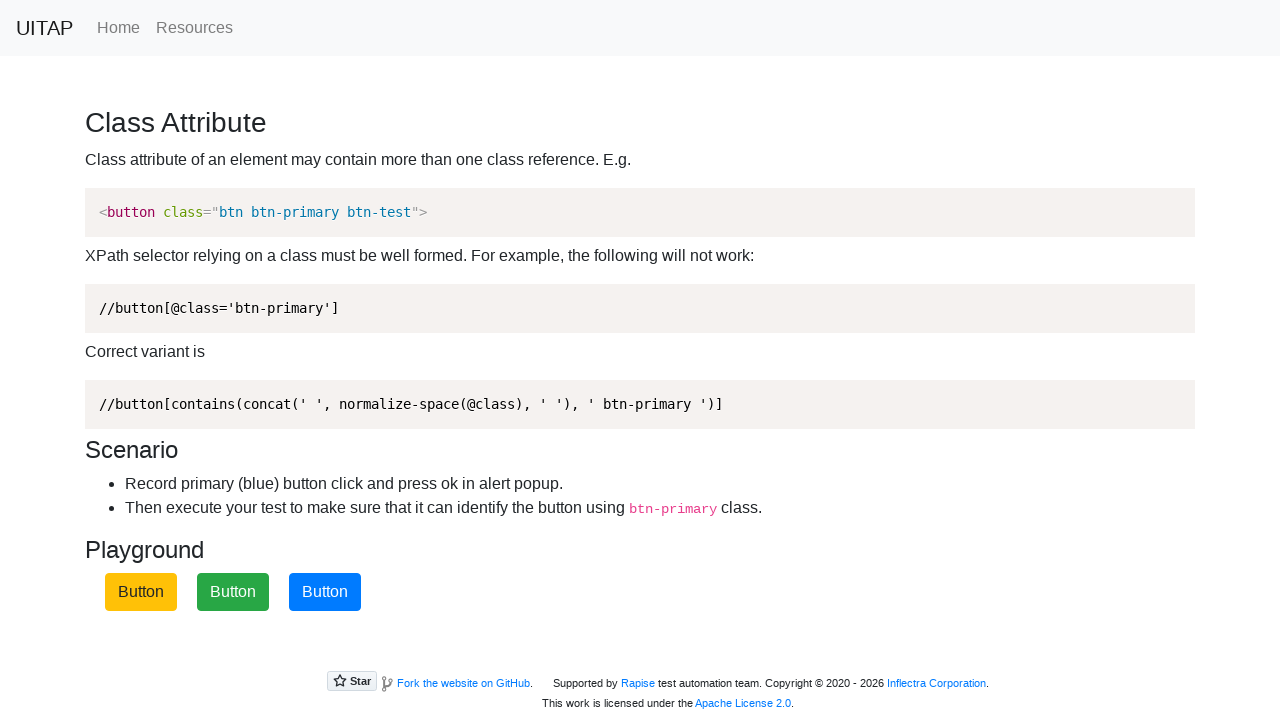

Located blue button with btn-primary CSS class
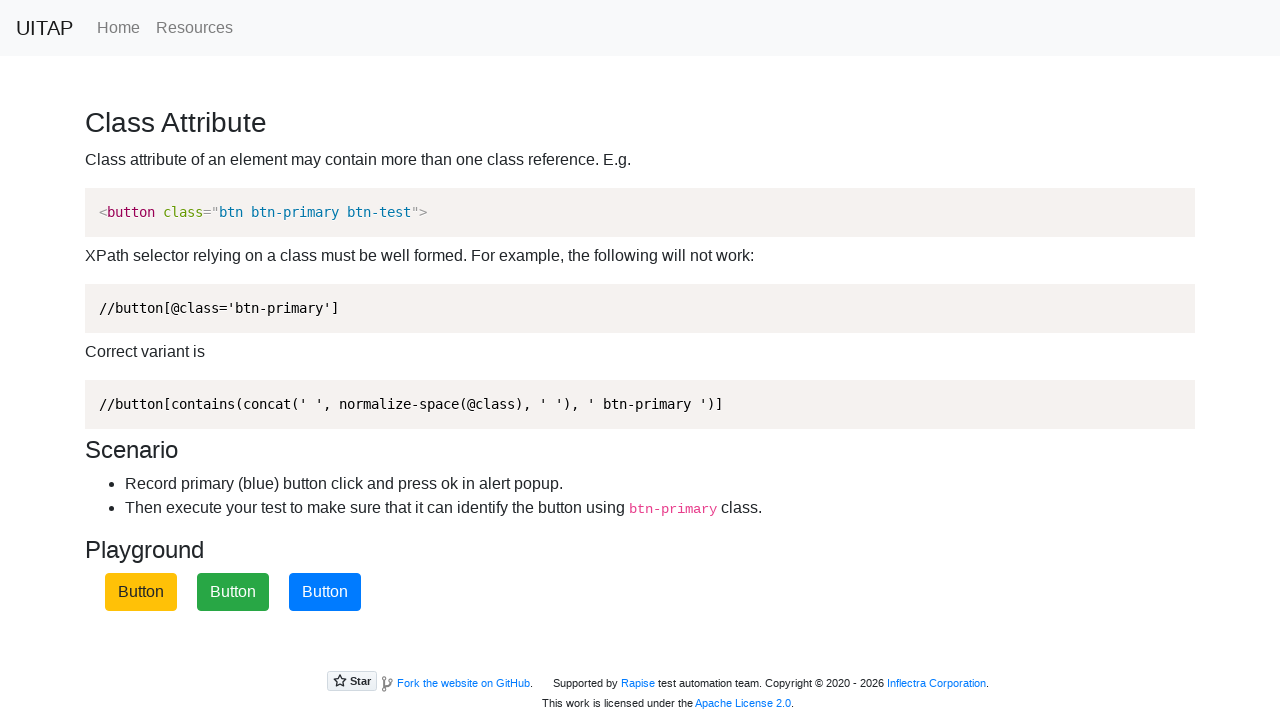

Verified blue button is visible
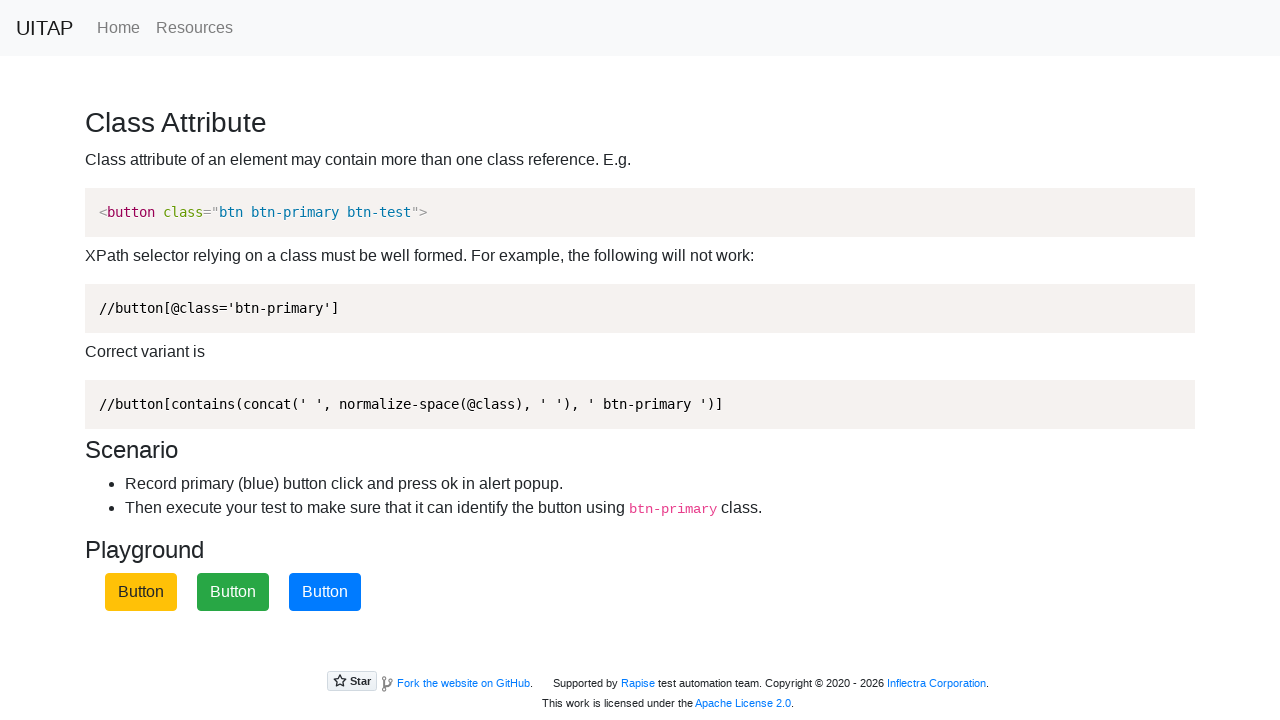

Clicked the blue button identified by btn-primary class at (325, 592) on button.btn-primary
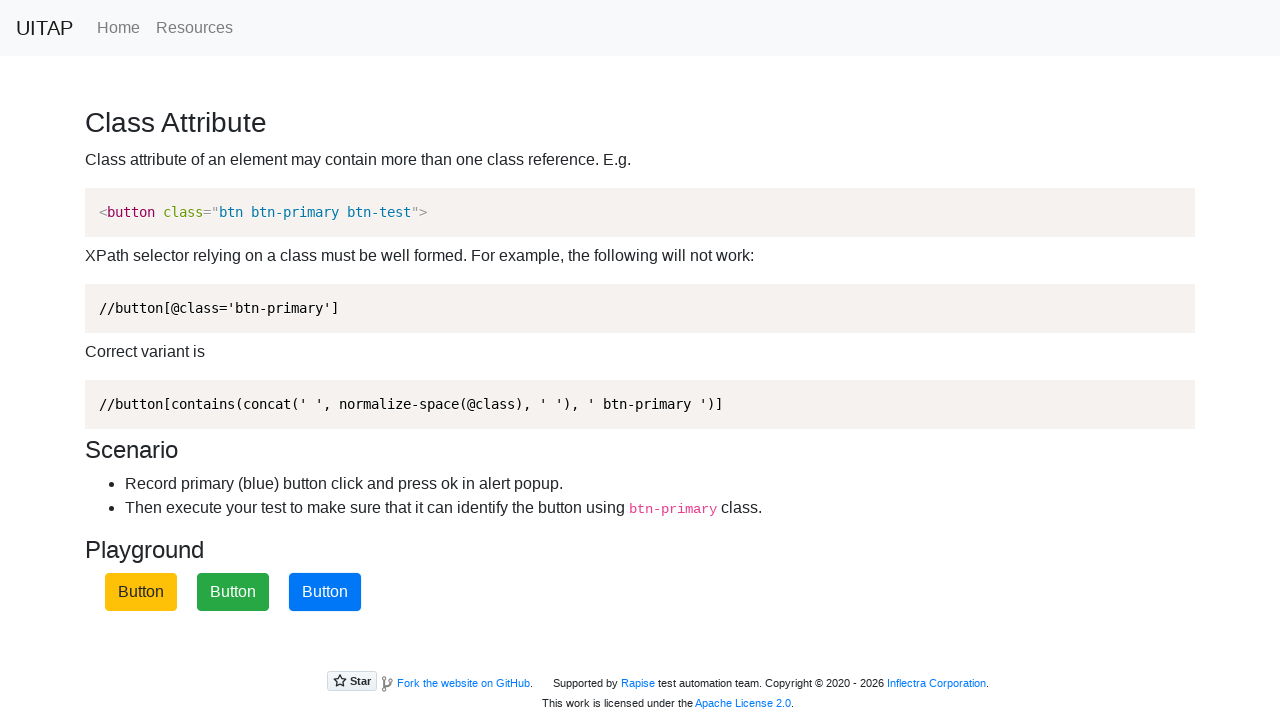

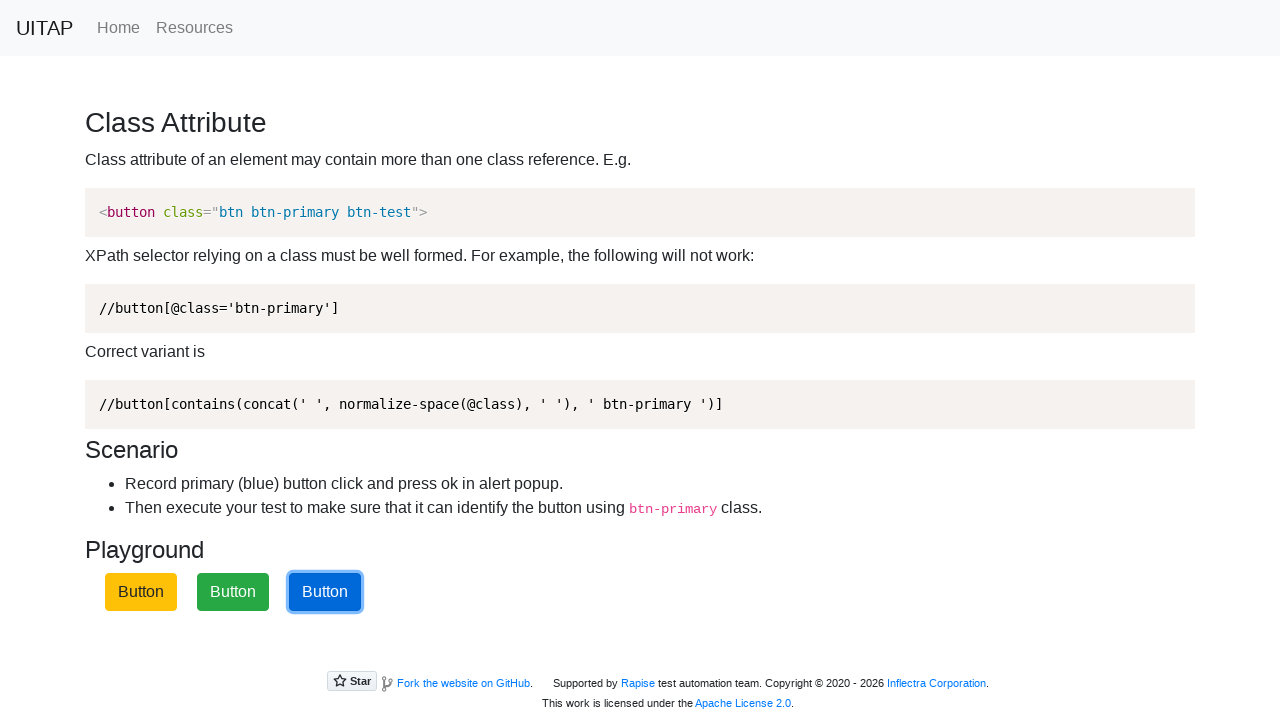